Navigates to a books page, scrolls to a specific book titled "Understanding ECMAScript 6" and clicks on it

Starting URL: https://demoqa.com/books

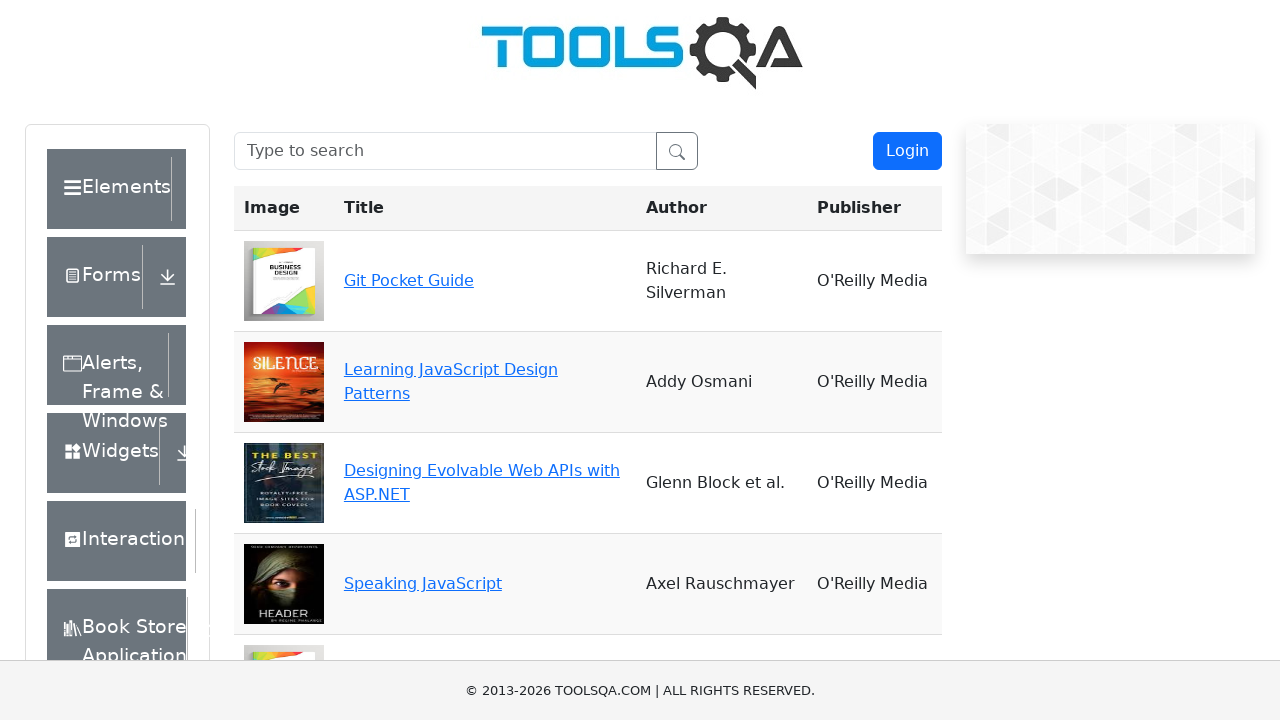

Navigated to books page at https://demoqa.com/books
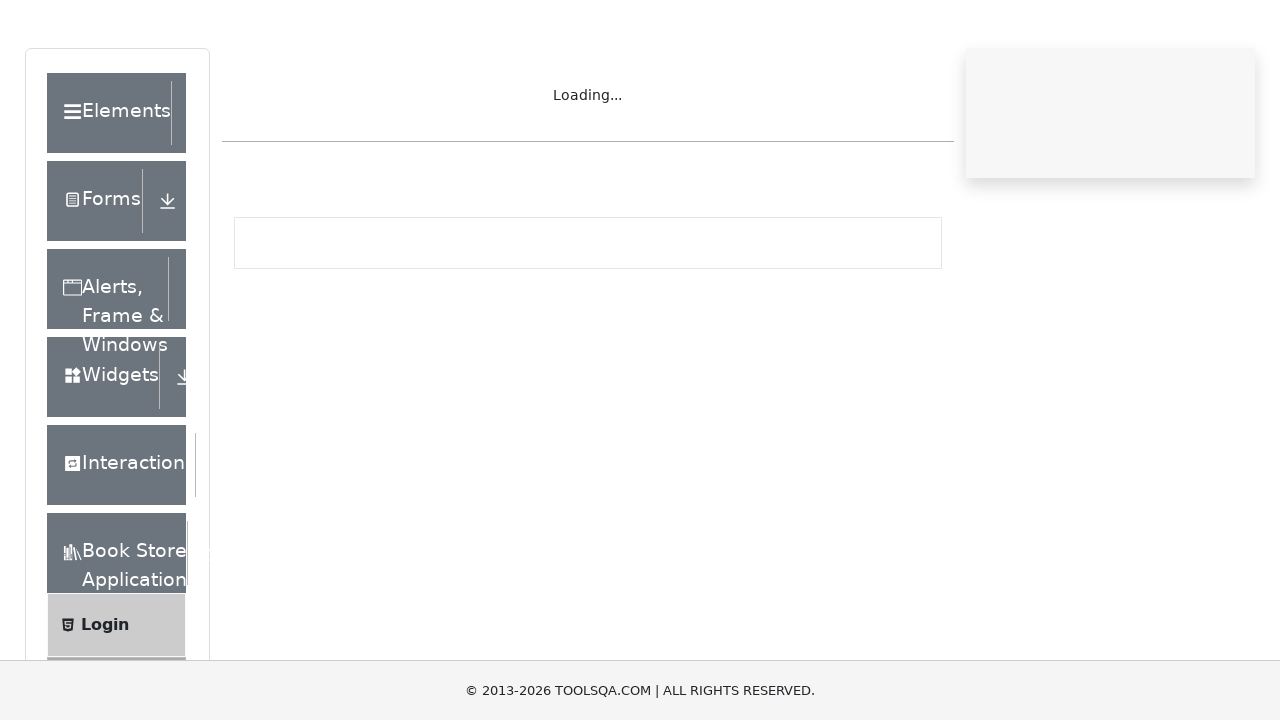

Located the 'Understanding ECMAScript 6' book element
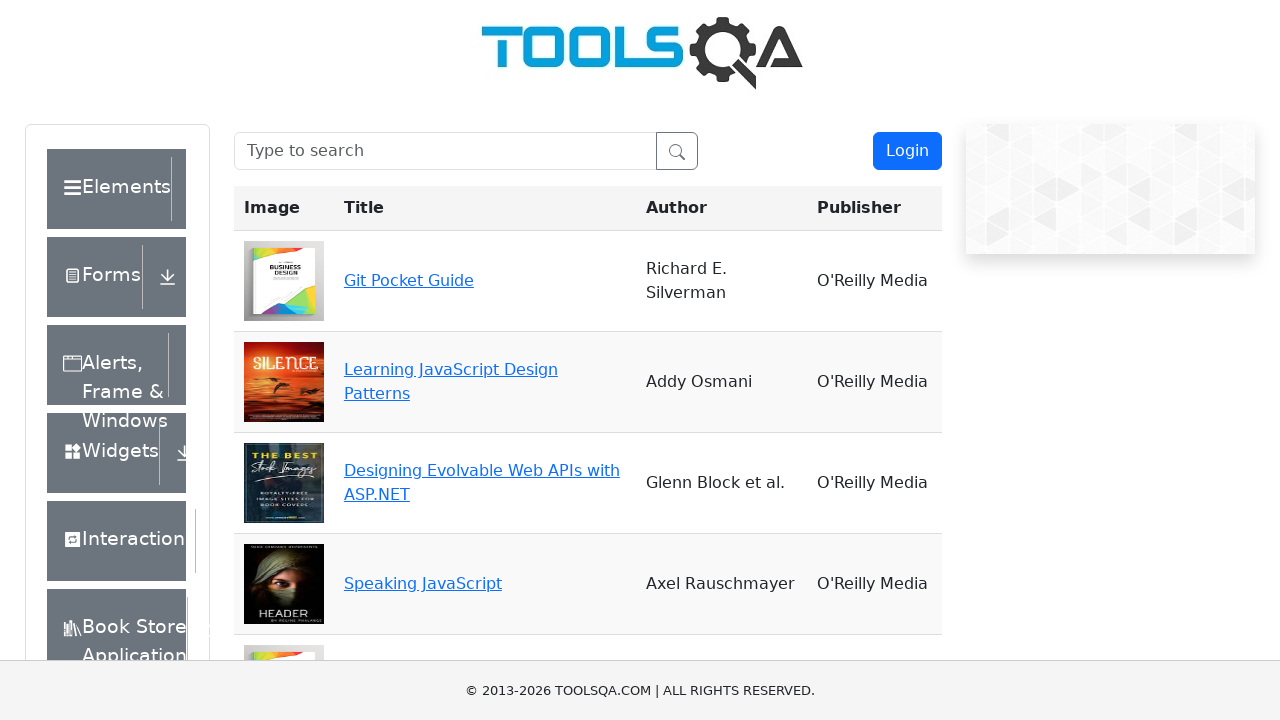

Scrolled to 'Understanding ECMAScript 6' book
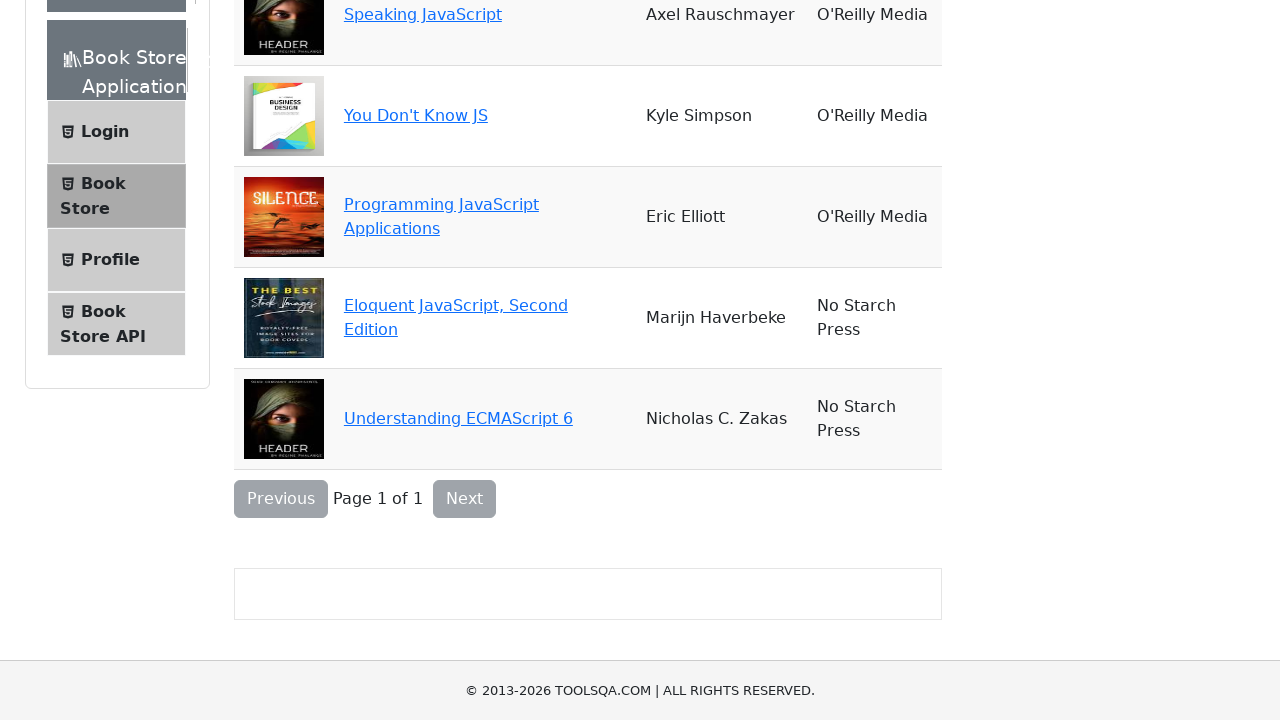

Clicked on 'Understanding ECMAScript 6' book at (458, 418) on xpath=//a[text()="Understanding ECMAScript 6"]
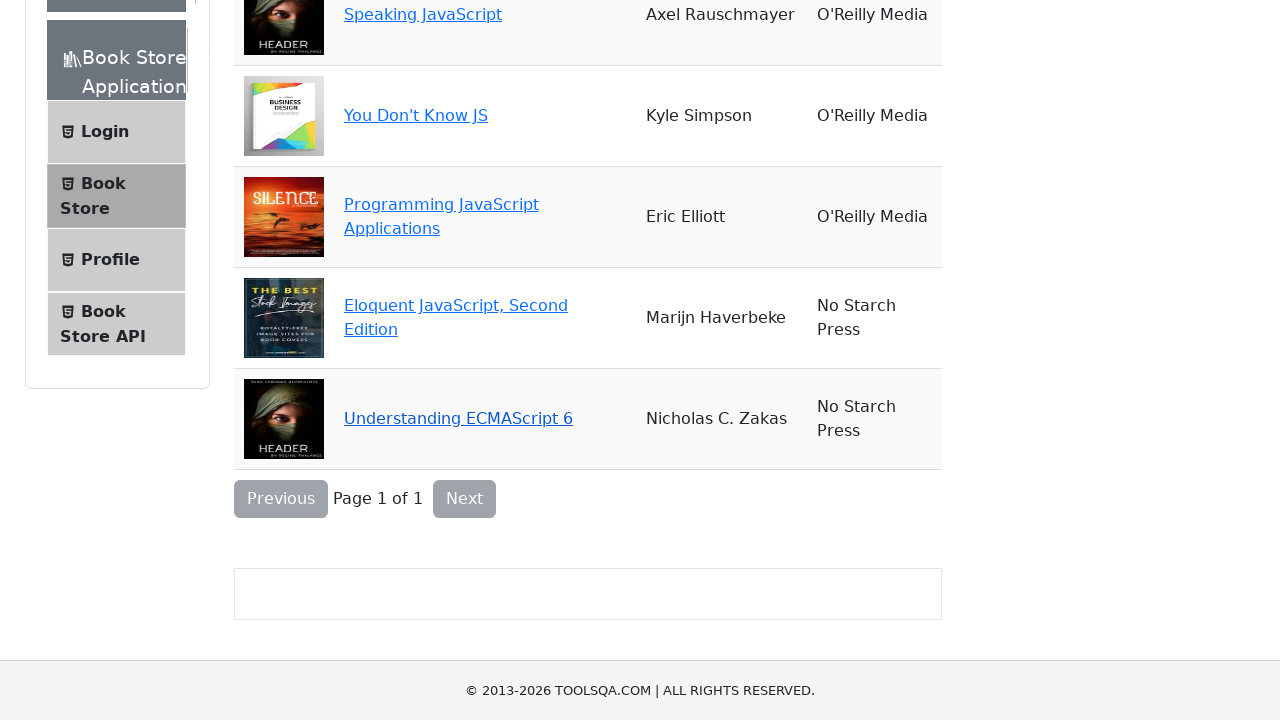

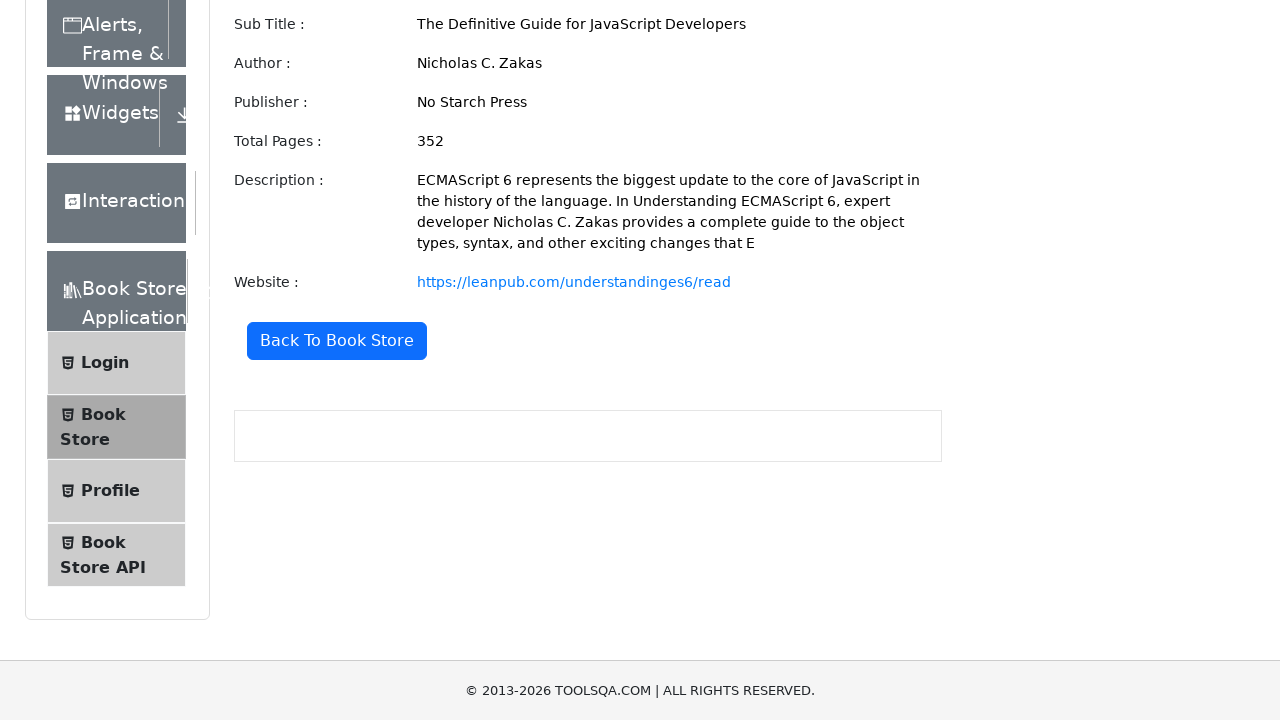